Tests YouTube search functionality by entering a search query and verifying search results appear

Starting URL: https://www.youtube.com/

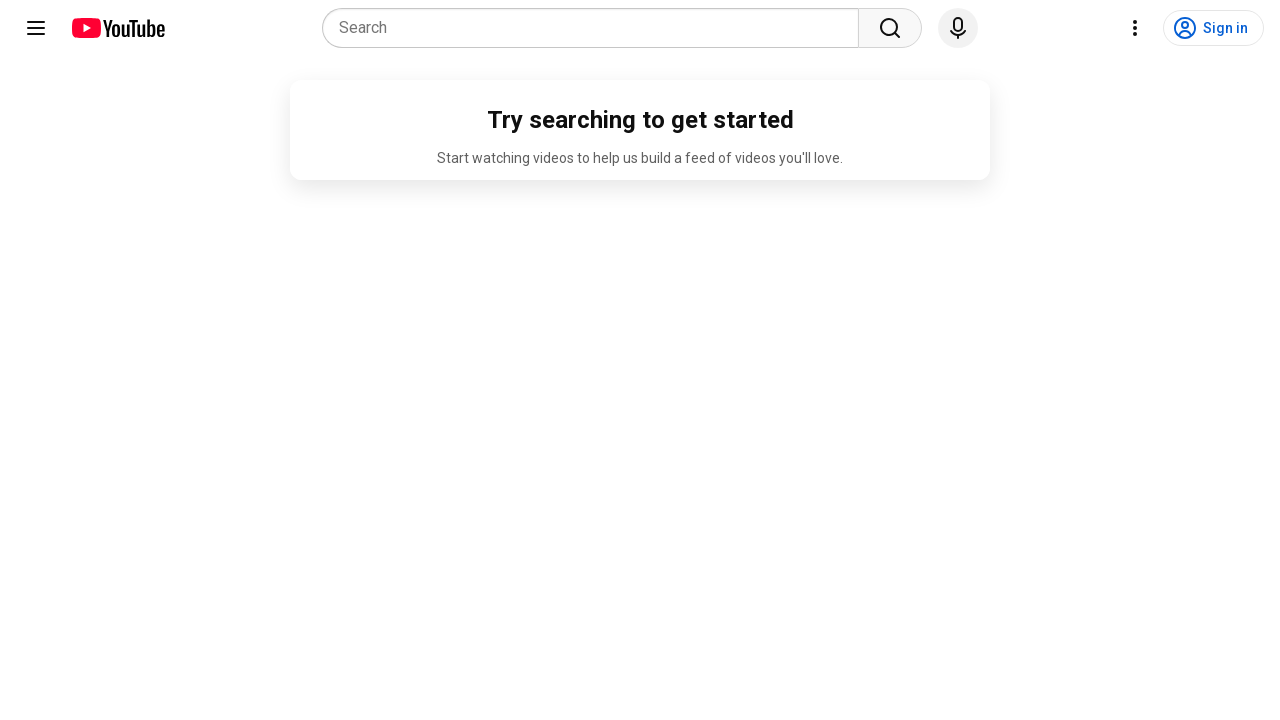

Filled search bar with 'Playwright Tutorial' on internal:attr=[placeholder="Search"i]
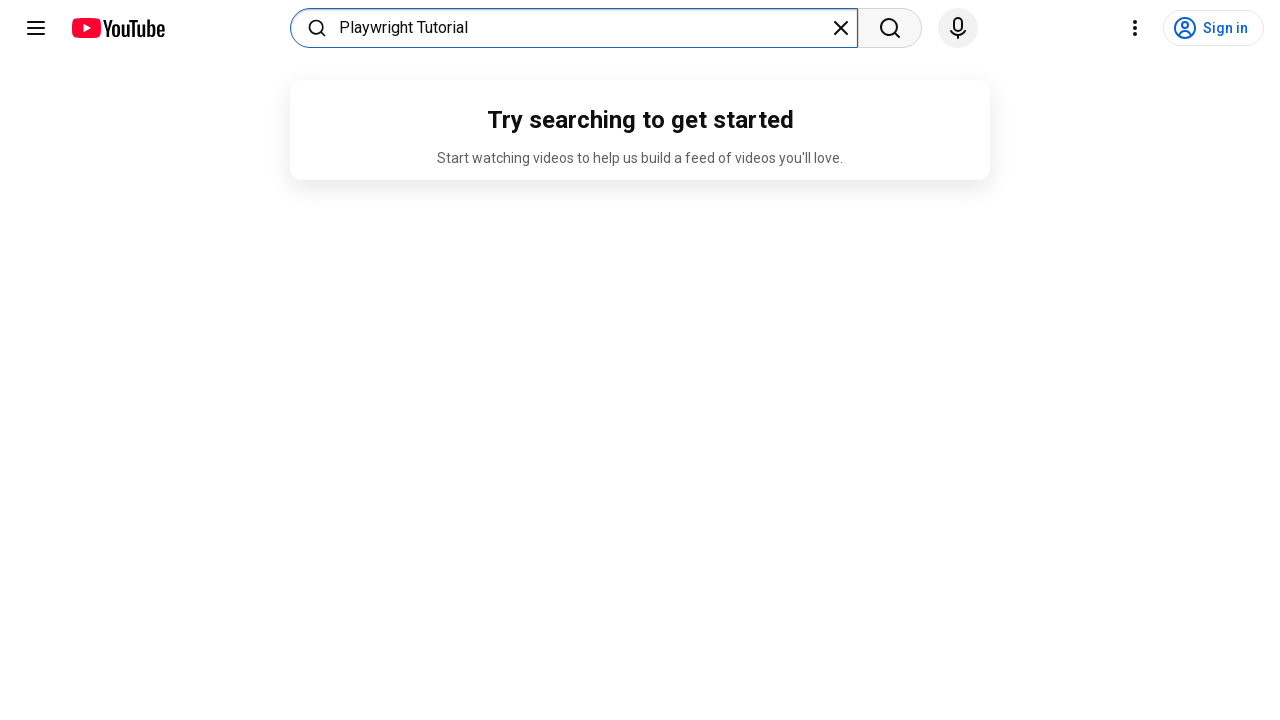

Pressed Enter to submit search query on internal:attr=[placeholder="Search"i]
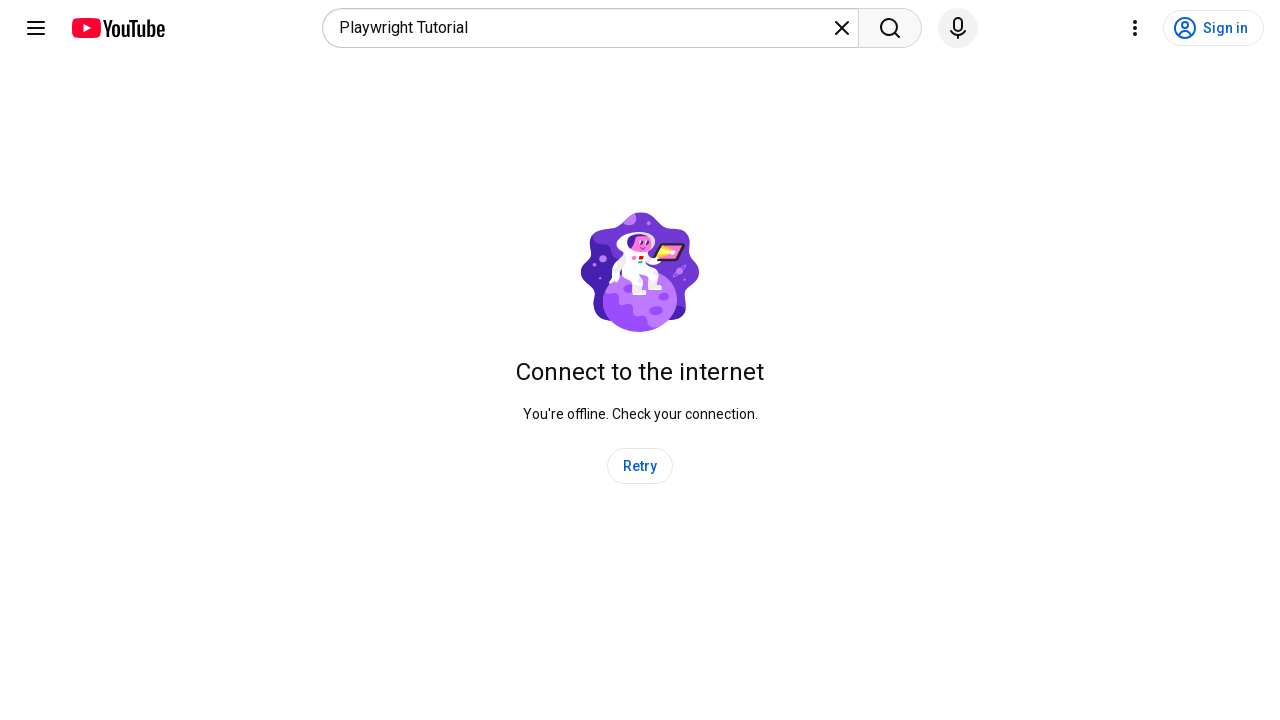

Search results appeared on the page
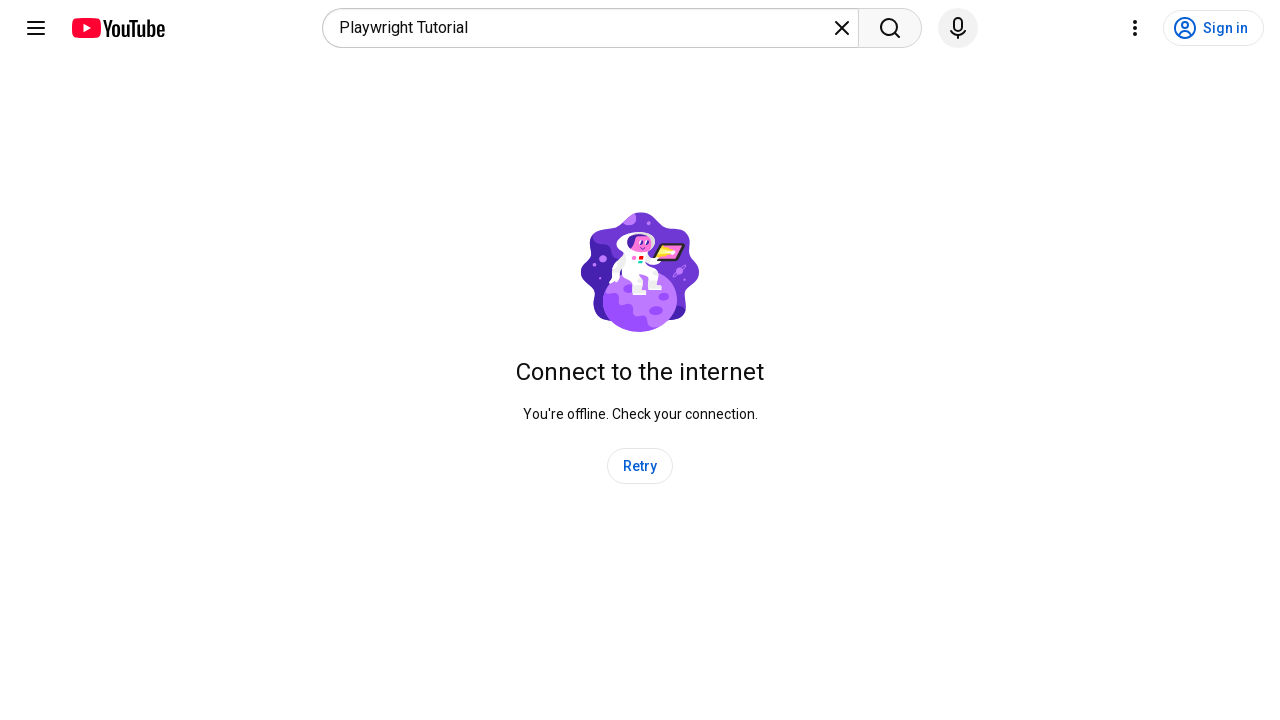

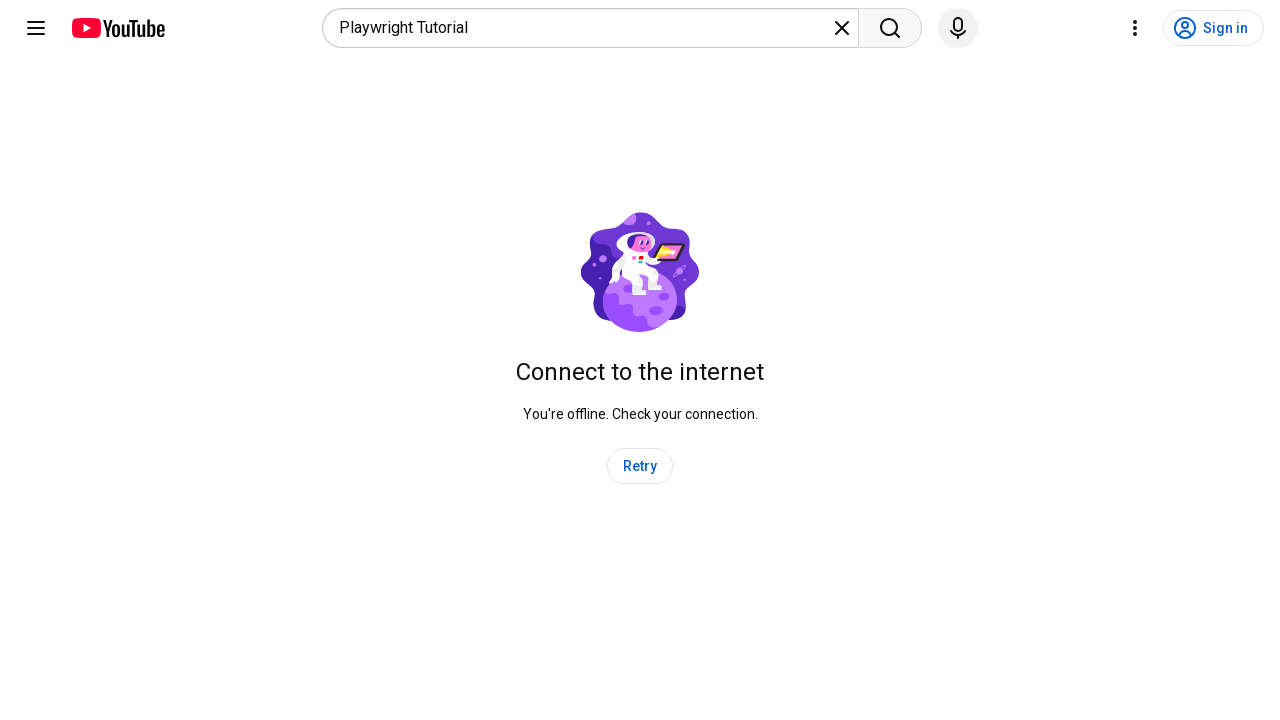